Tests window switching functionality by clicking a link that opens a new window and verifying content in the new window

Starting URL: https://the-internet.herokuapp.com/windows

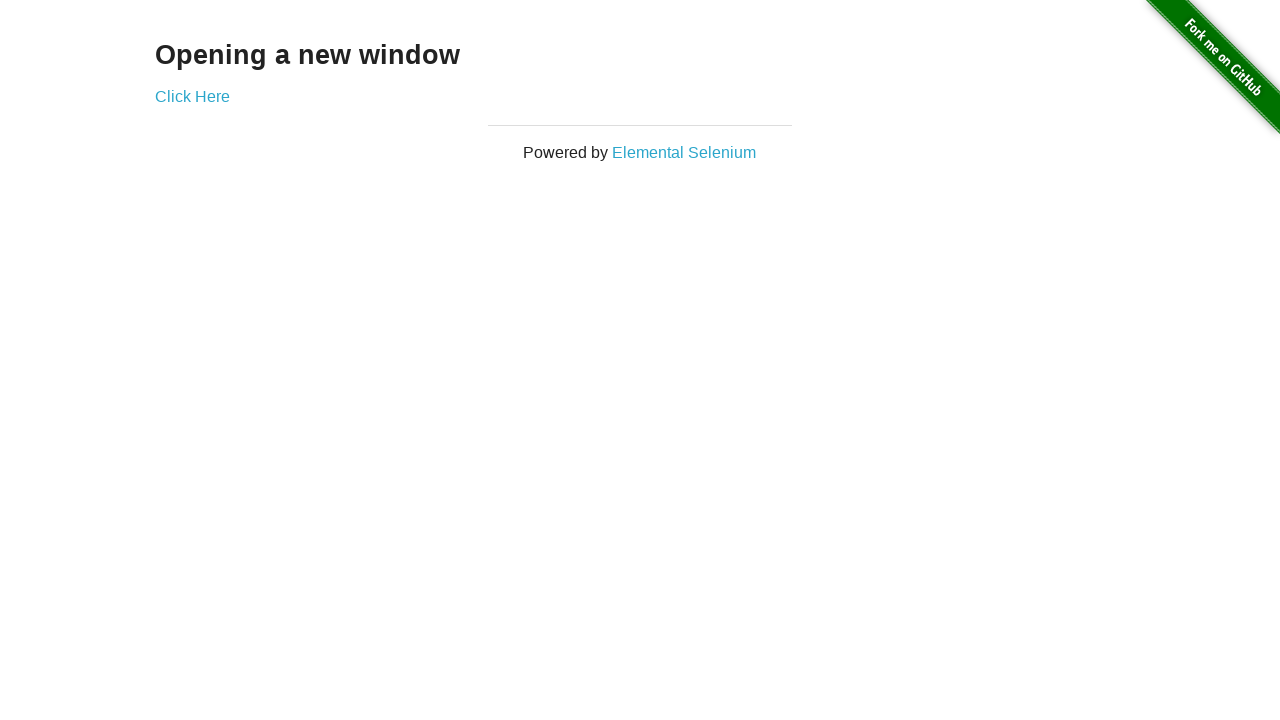

Clicked 'Elemental Selenium' link to open new window at (684, 152) on text='Elemental Selenium'
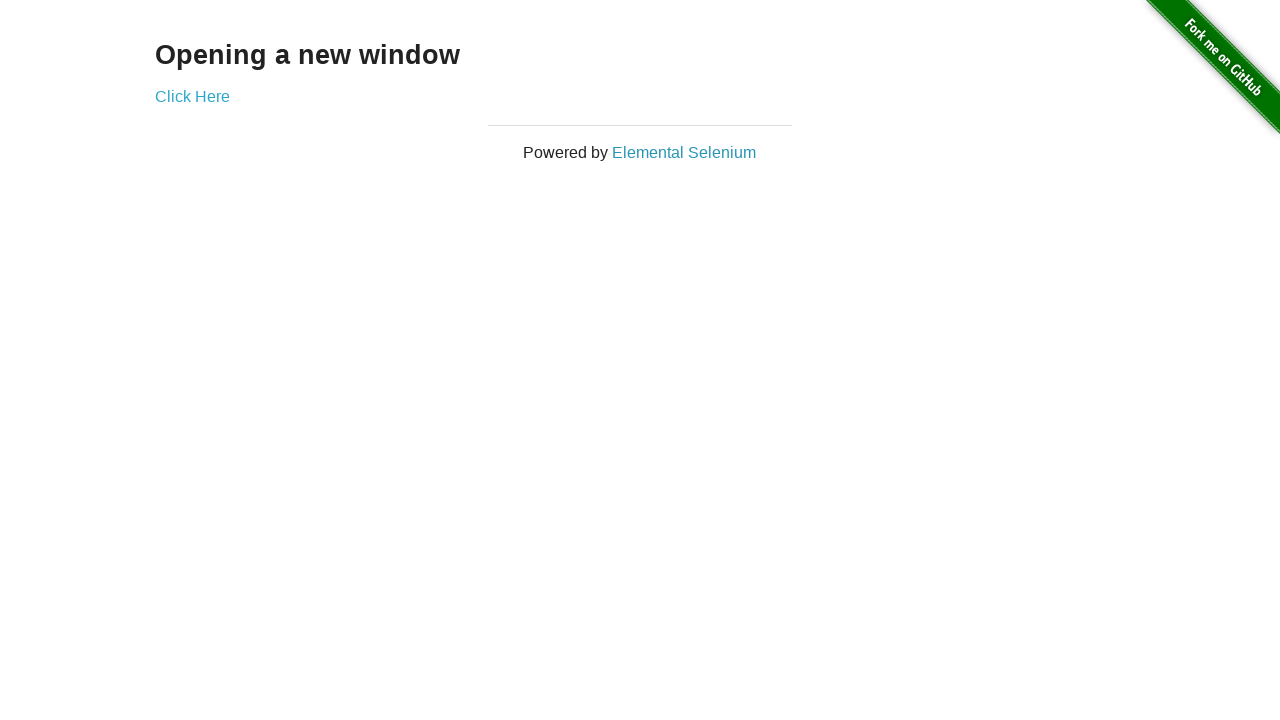

New window loaded successfully
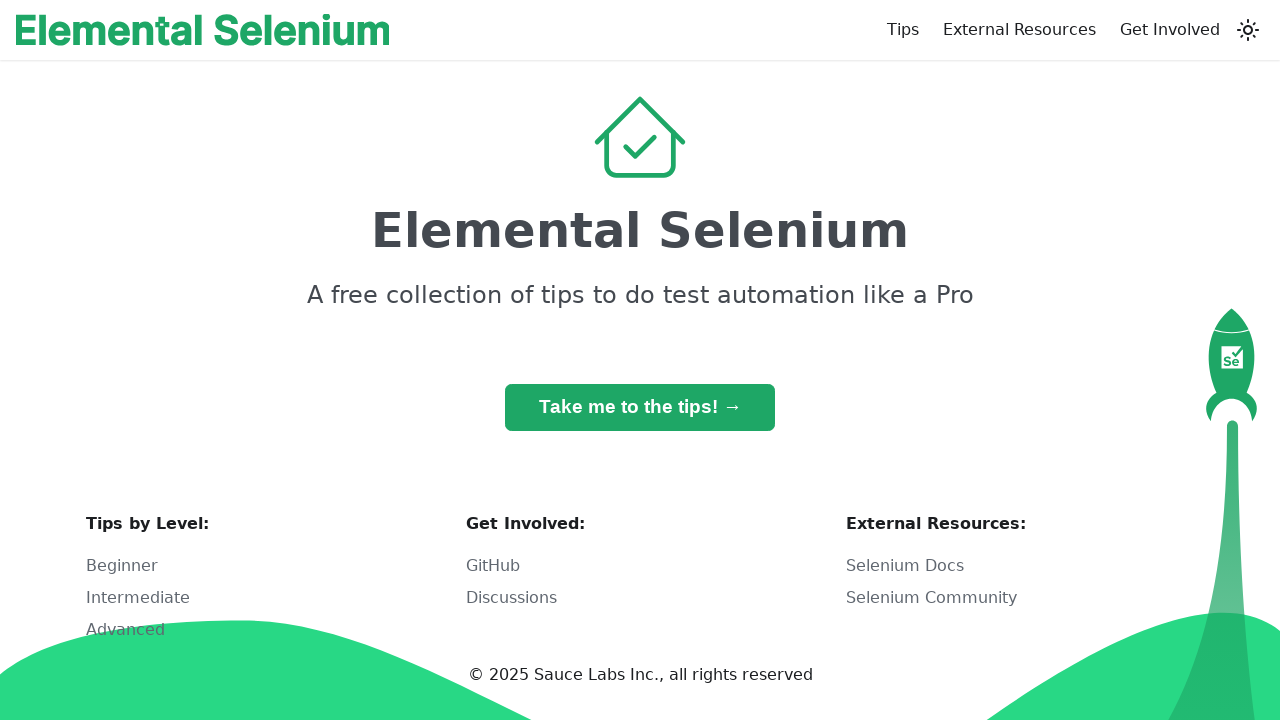

Retrieved h1 heading text from new window
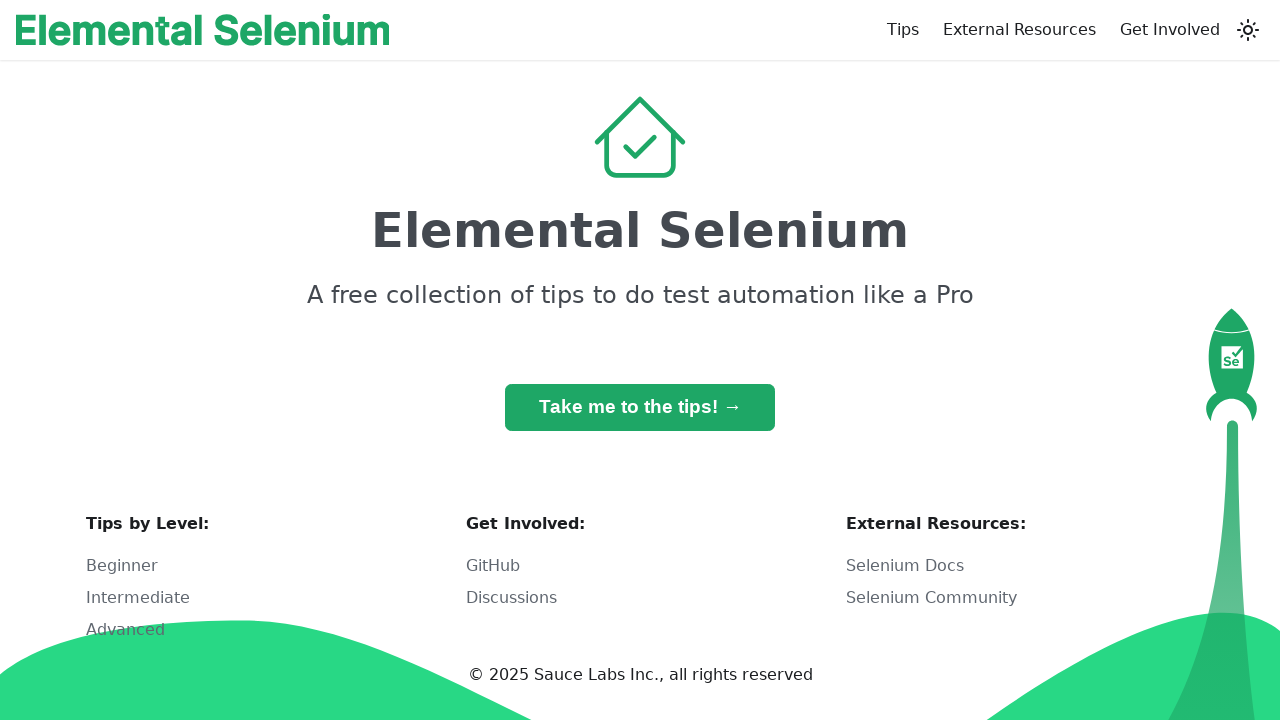

Verified h1 heading text equals 'Elemental Selenium'
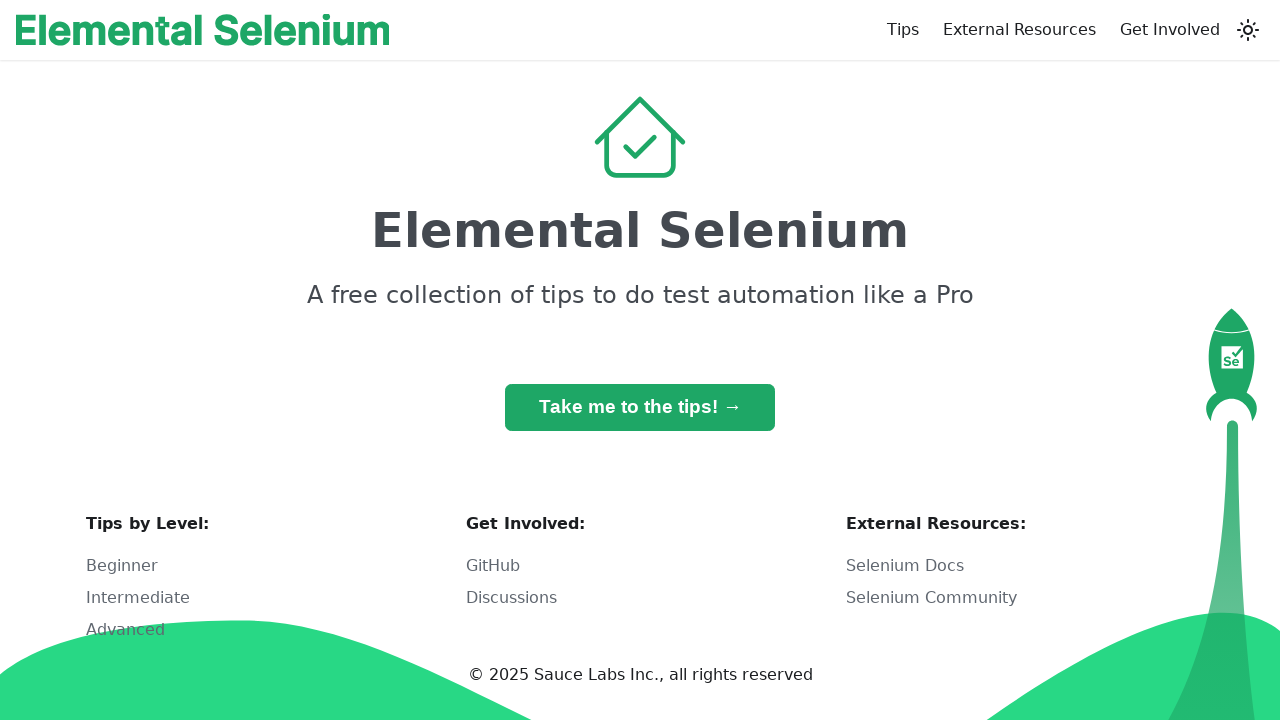

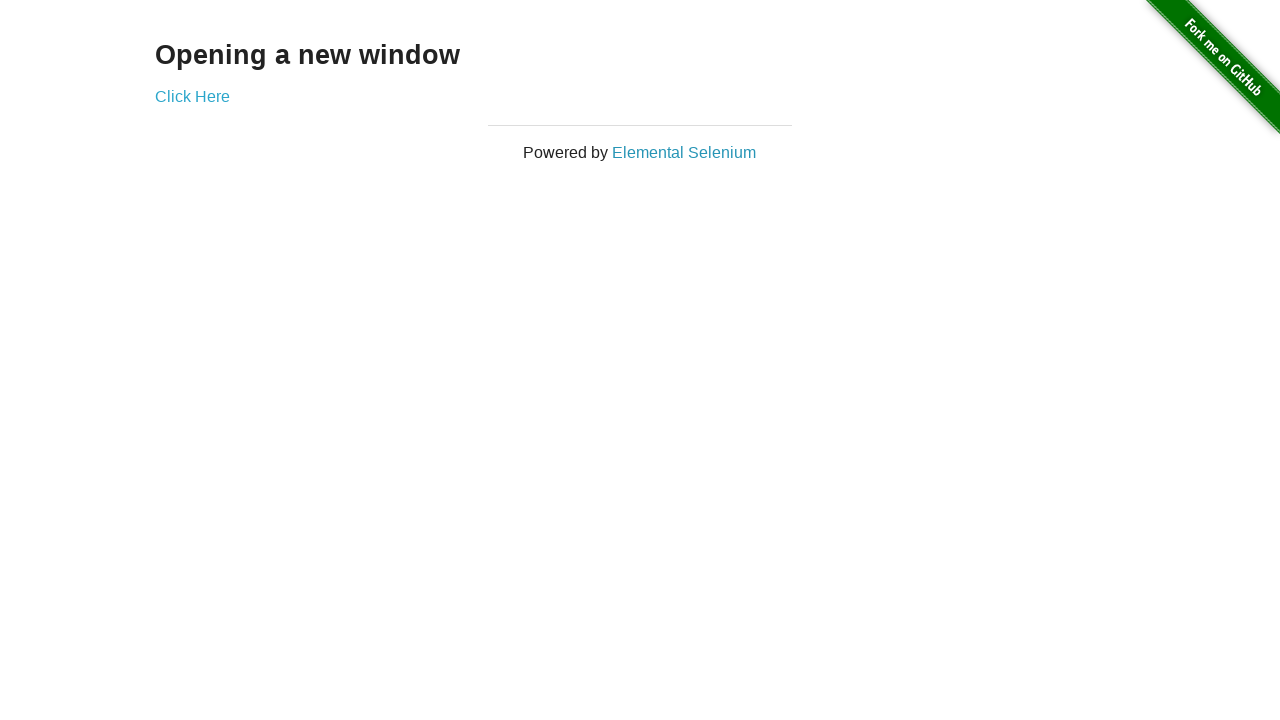